Navigates to the Demoblaze e-commerce demo website homepage

Starting URL: https://demoblaze.com/

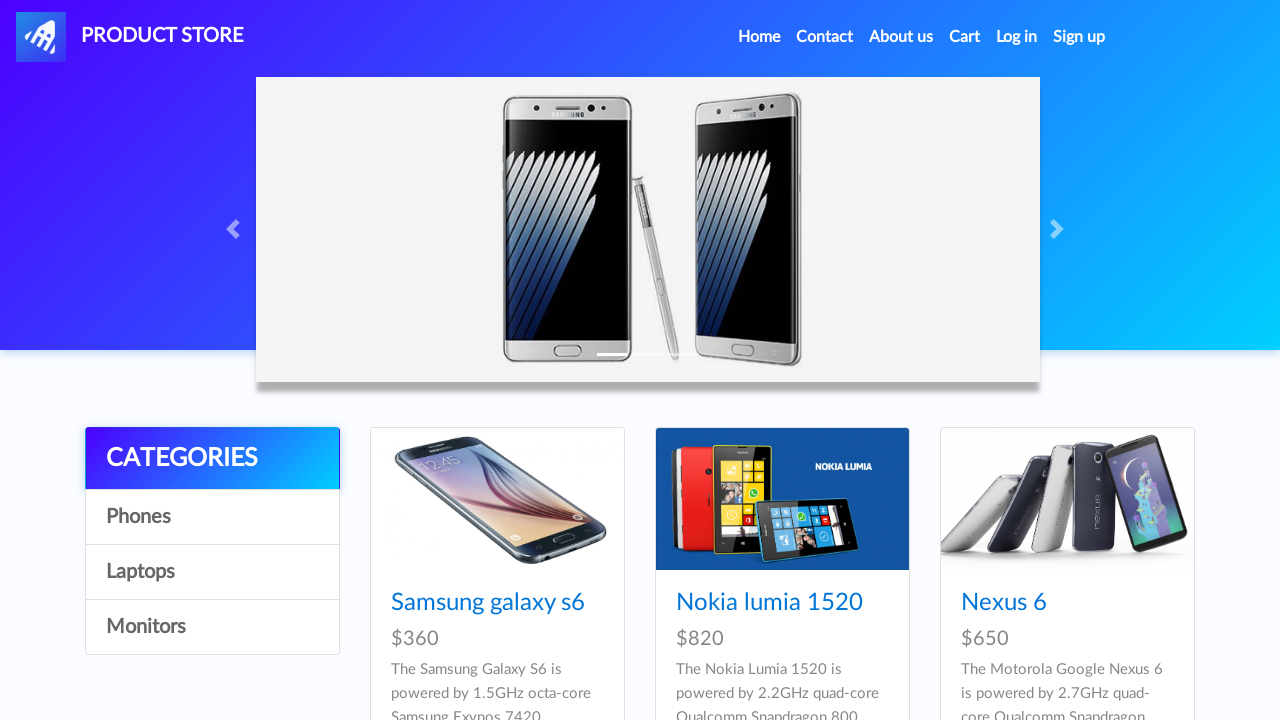

Waited for navigation bar to load on Demoblaze homepage
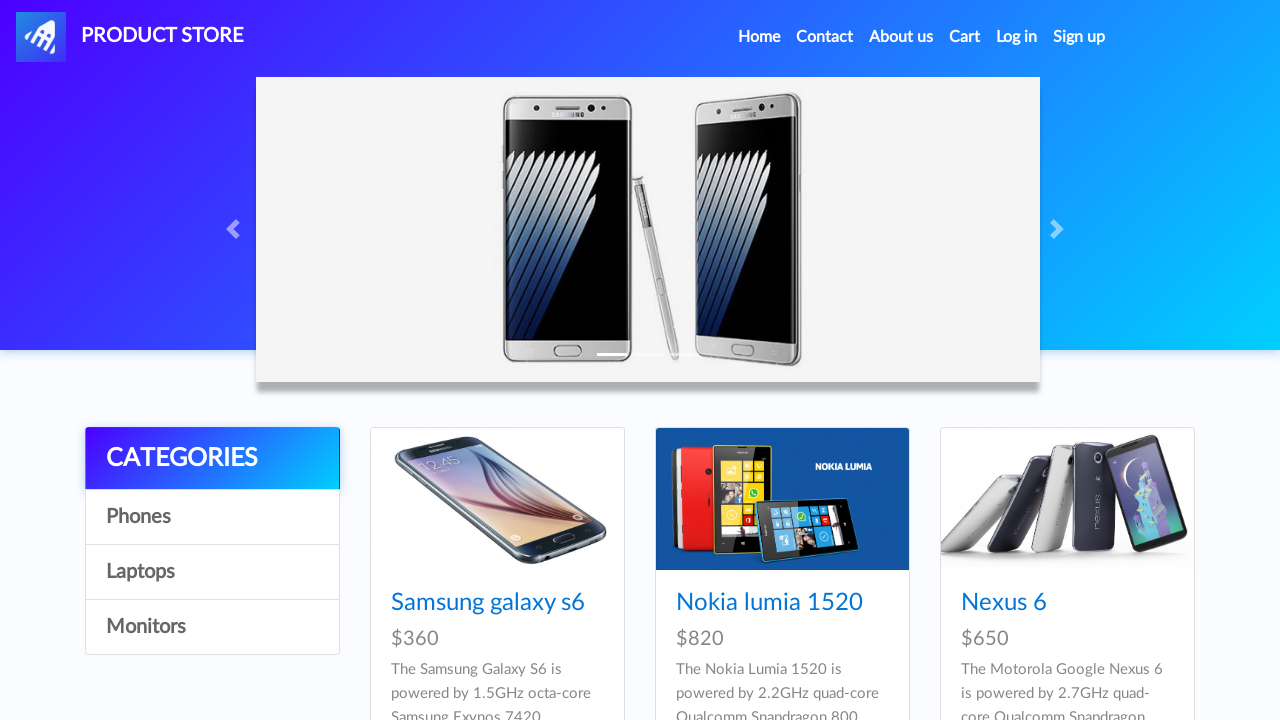

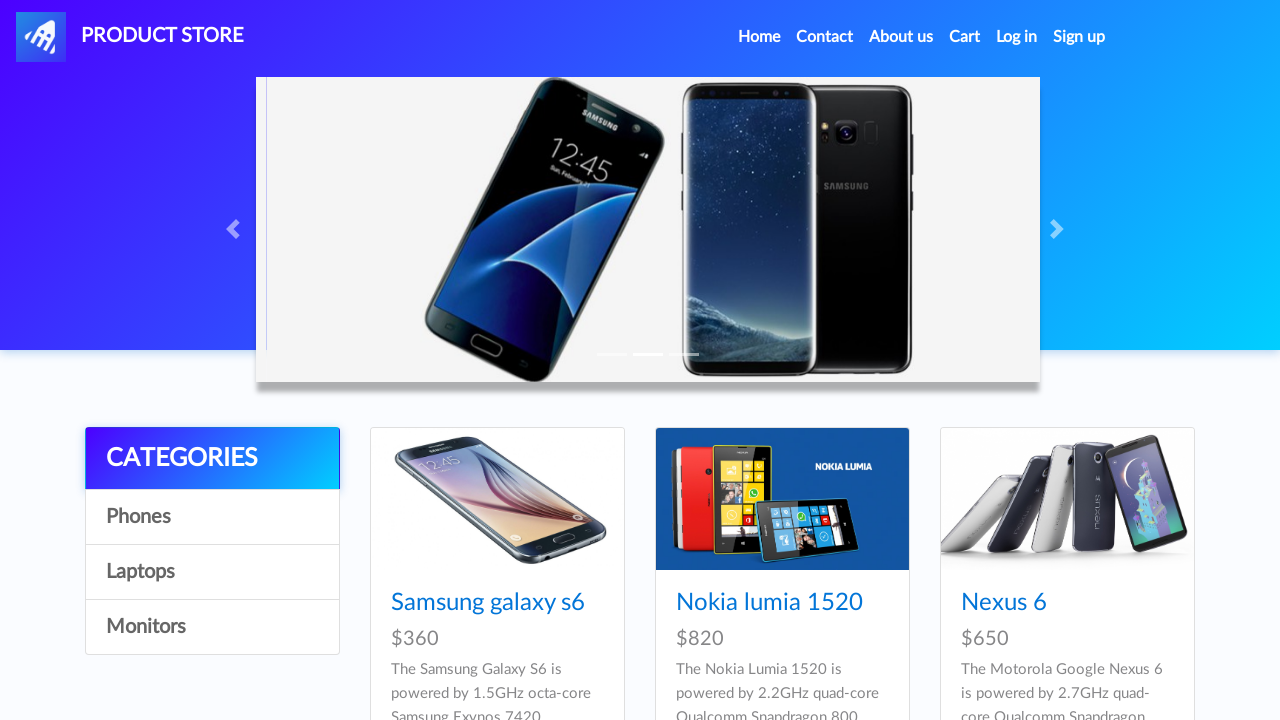